Tests password generator by entering master password "qwe123" and site "gmail.com", clicking Generate, and verifying the expected password output

Starting URL: http://angel.net/~nic/passwd.current.html

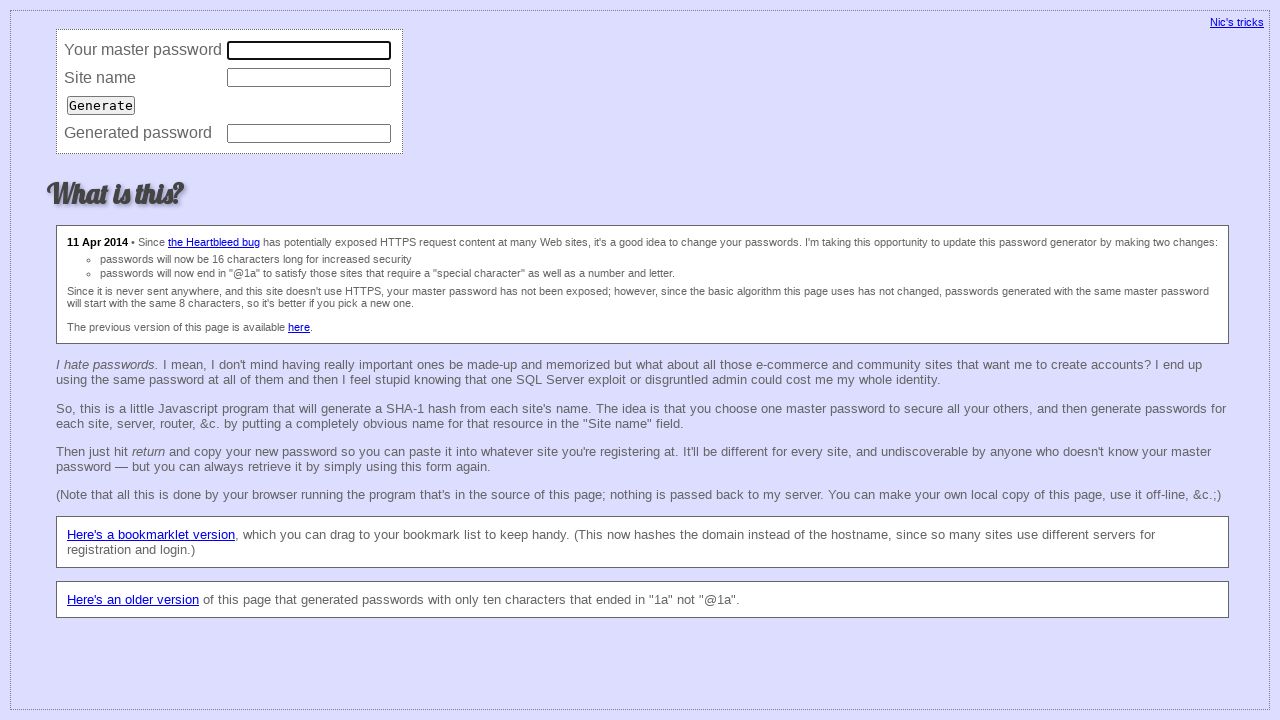

Filled master password field with 'qwe123' on input[name='master']
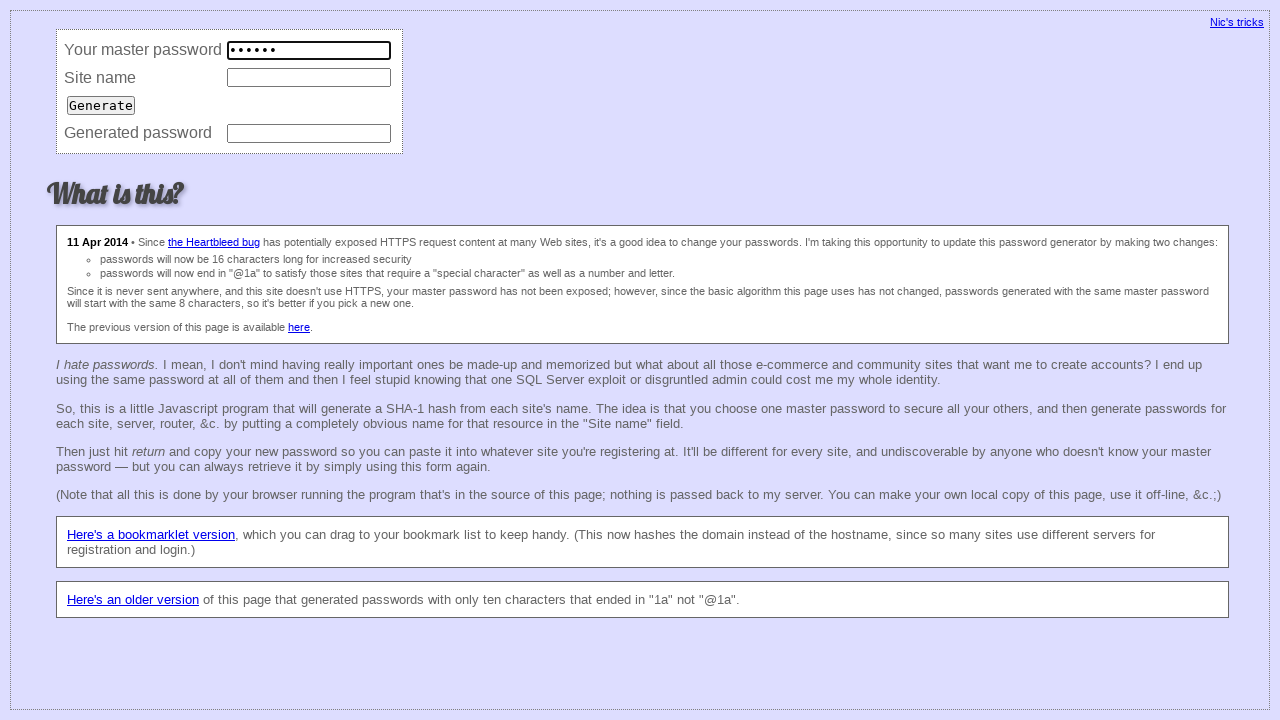

Filled site name field with 'gmail.com' on input[name='site']
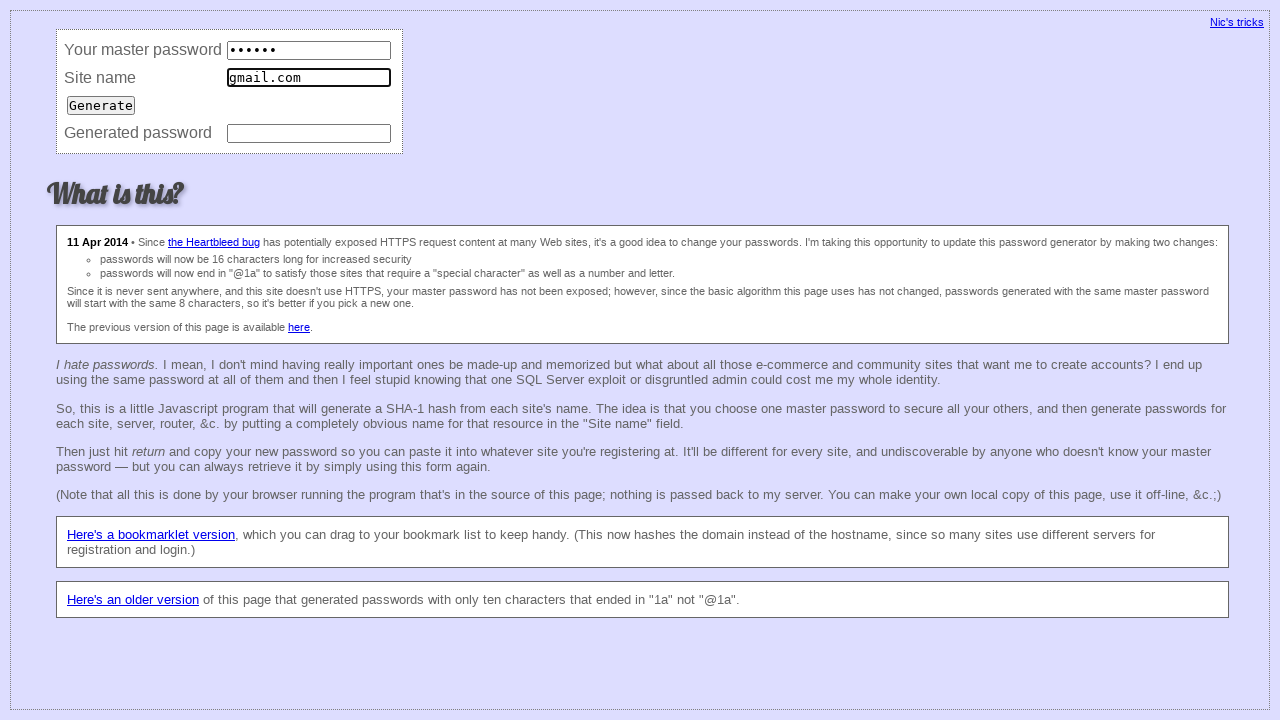

Clicked Generate button at (101, 105) on input[value='Generate']
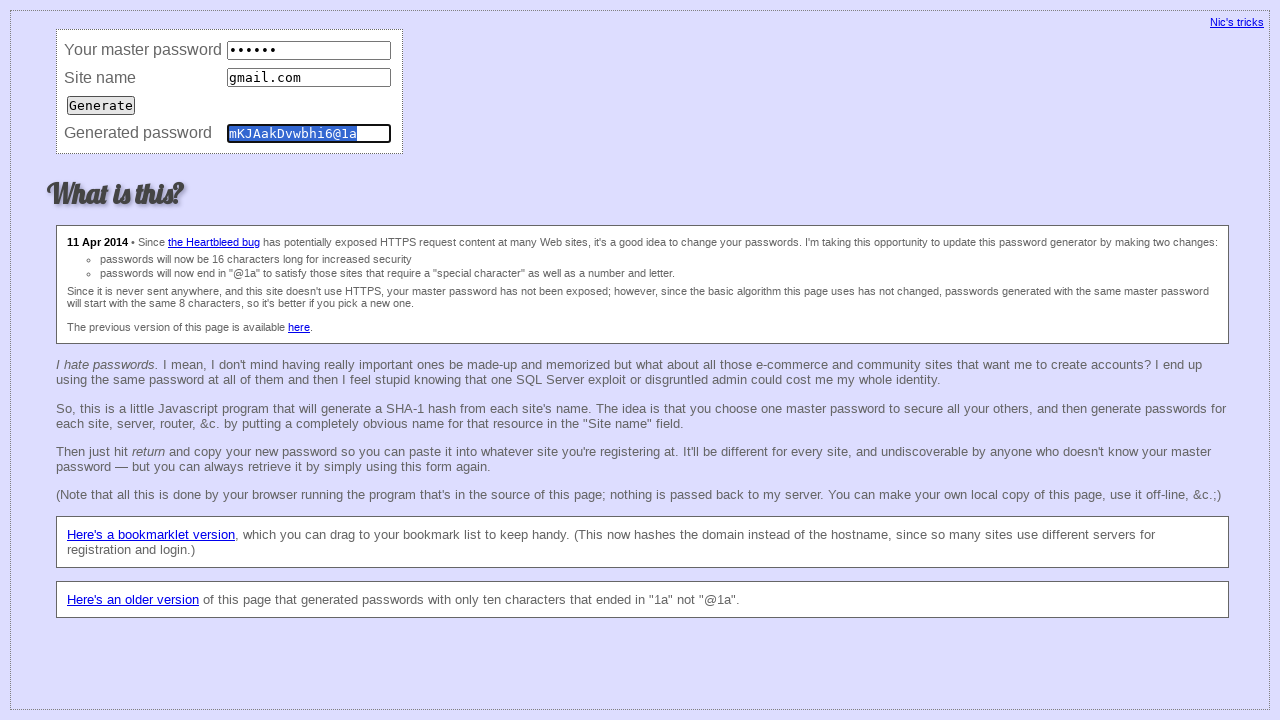

Password was generated and is no longer empty
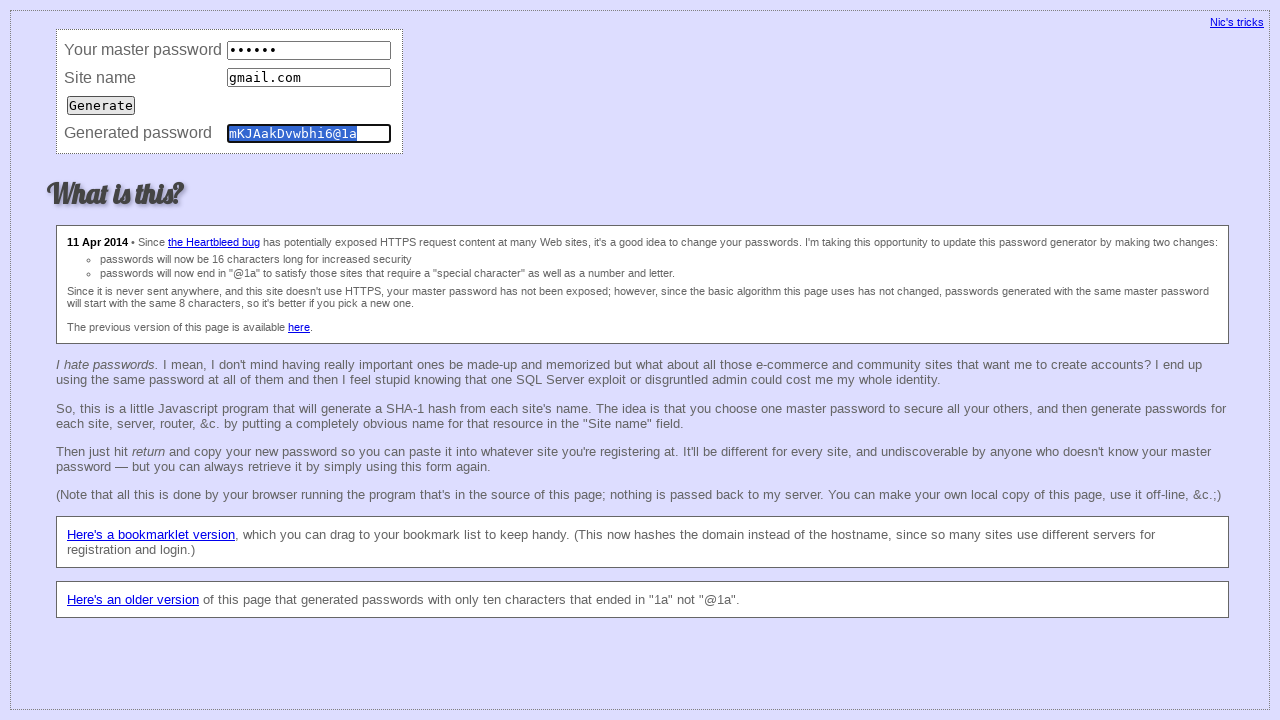

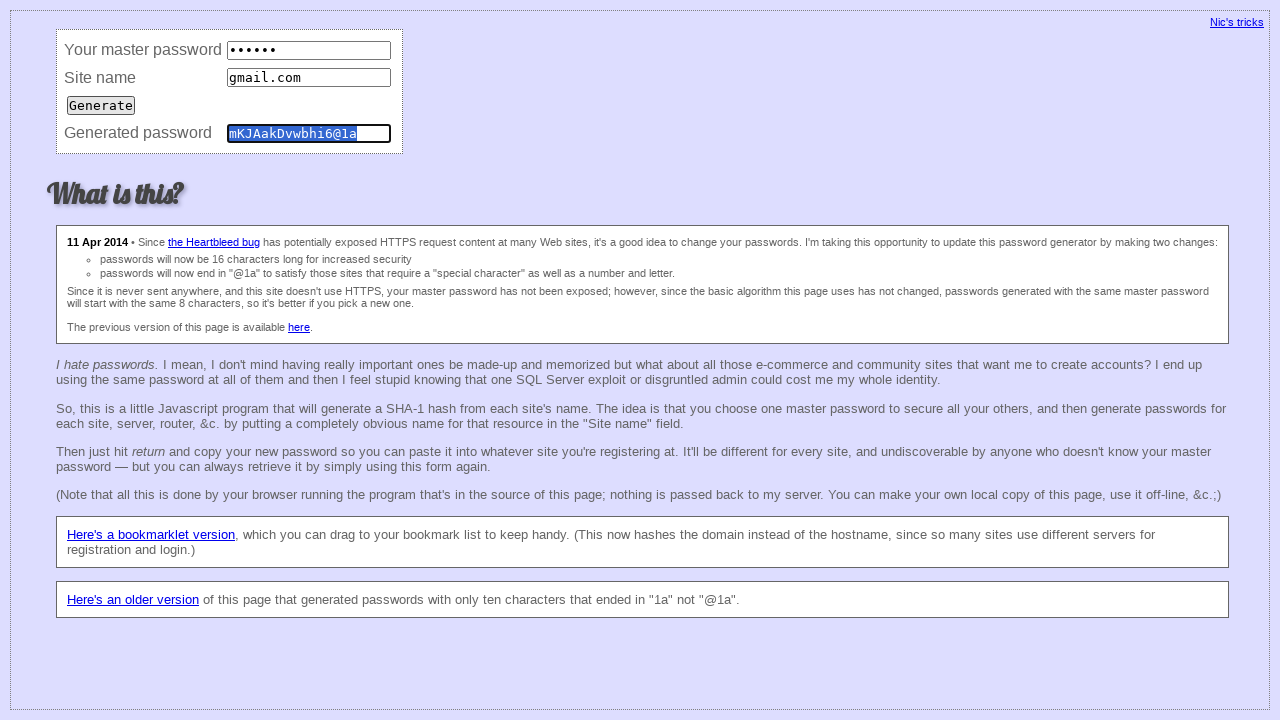